Tests various mouse and keyboard actions on a demo automation testing site, including hovering over menu items, clicking, double-clicking, right-clicking, filling form fields, using keyboard shortcuts, and submitting a registration form.

Starting URL: https://demo.automationtesting.in/Selectable.html

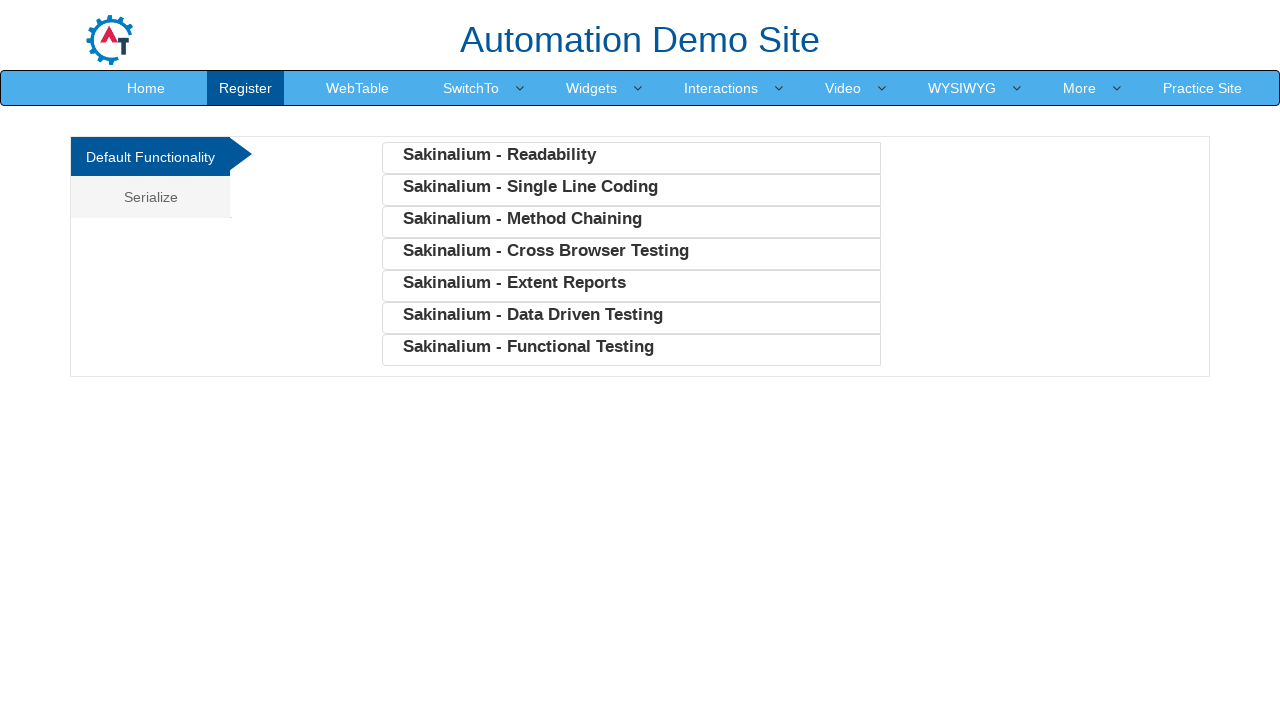

Hovered over SwitchTo menu item
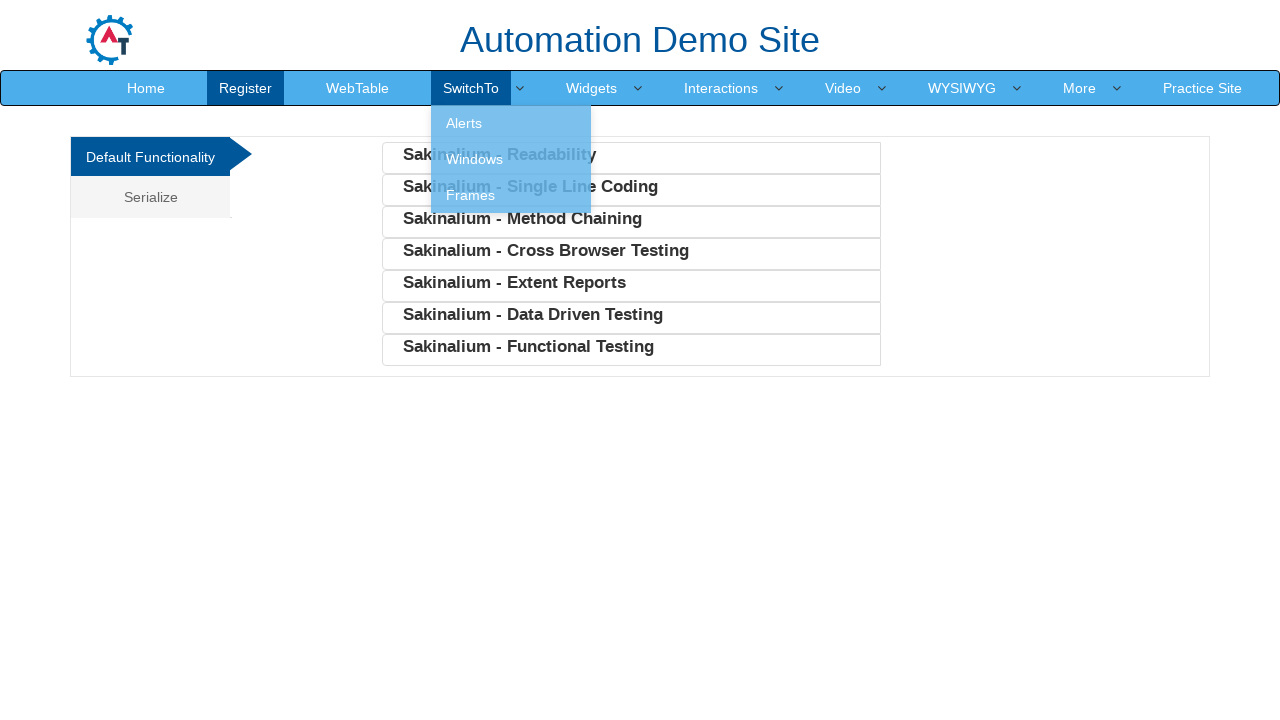

Clicked WebTable link
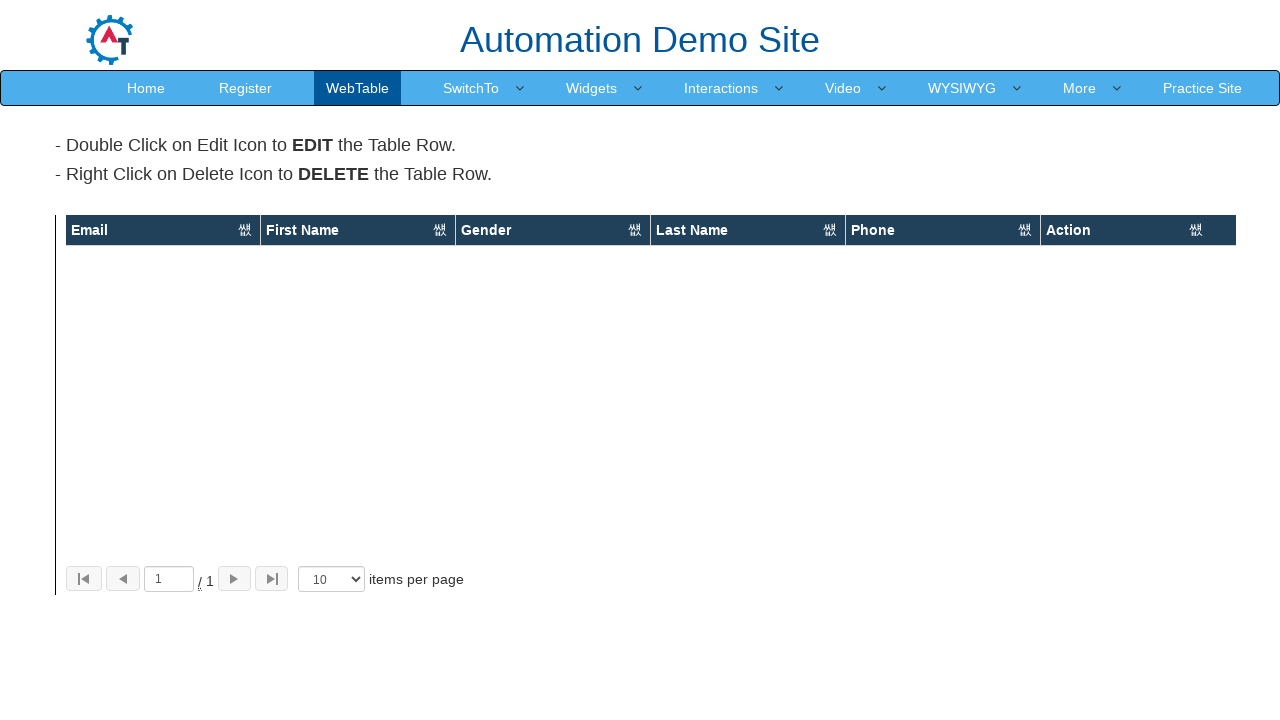

Double-clicked SwitchTo menu item
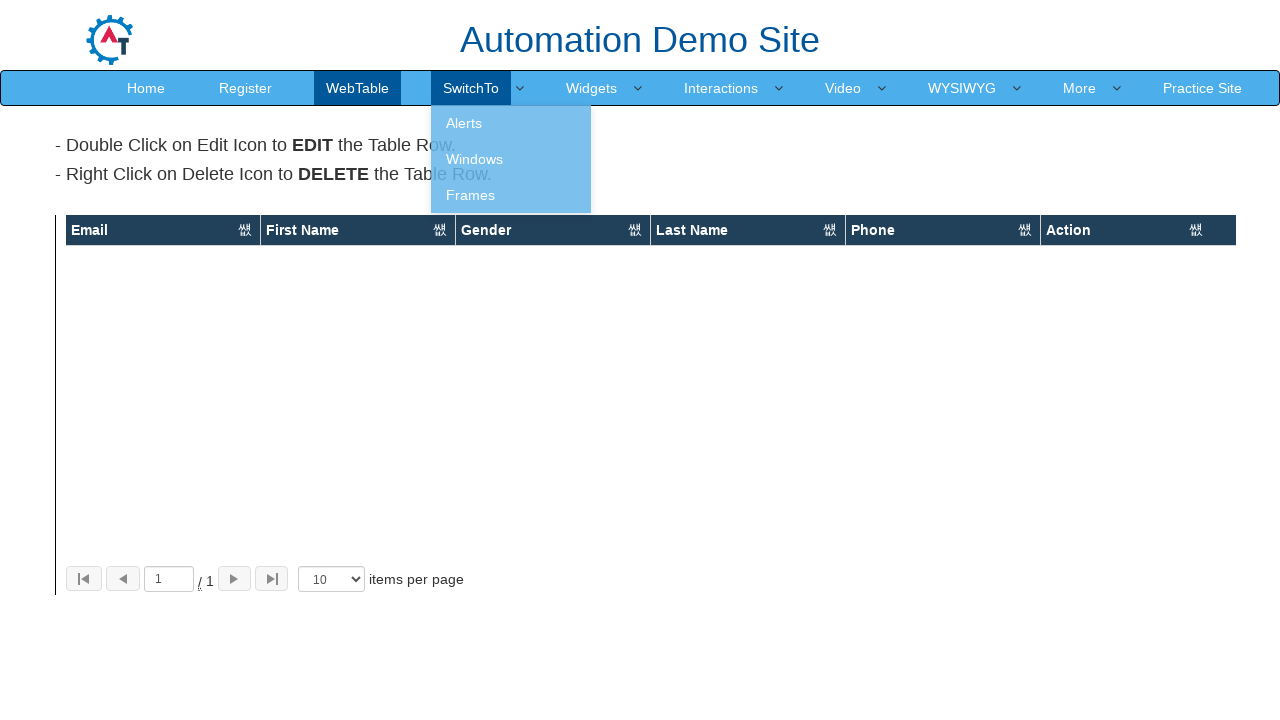

Right-clicked SwitchTo menu item
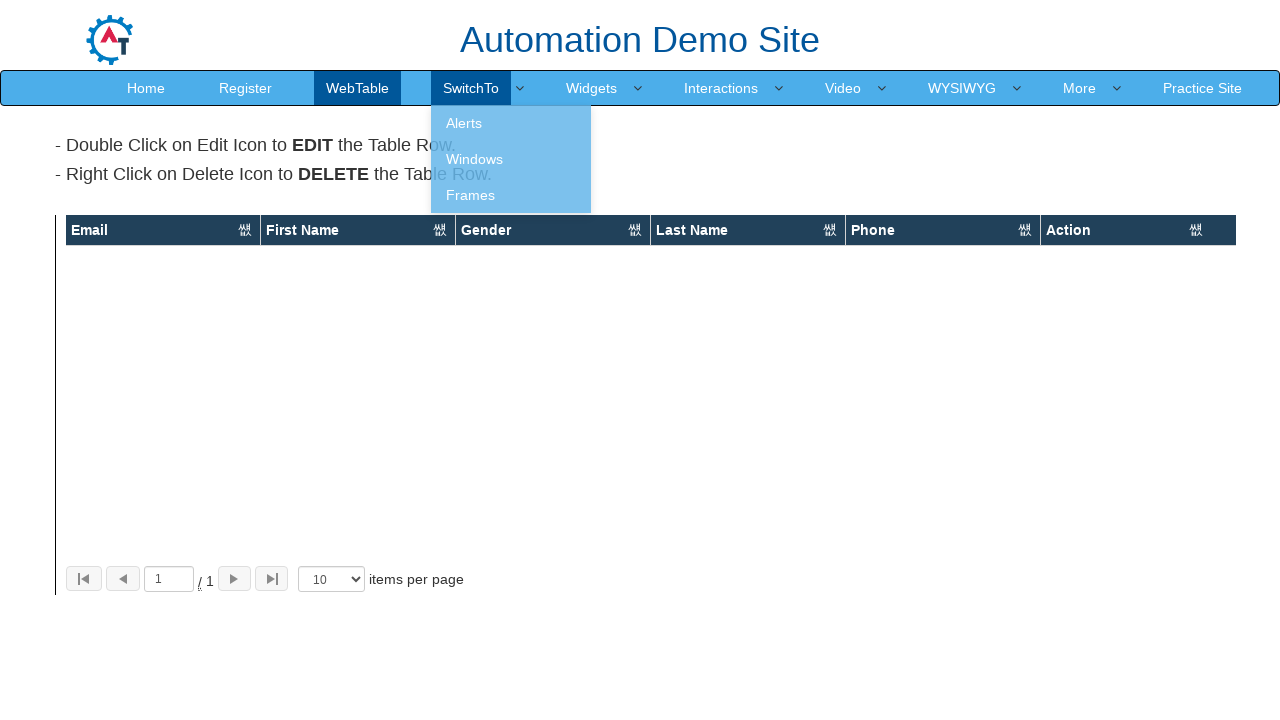

Shift+clicked SwitchTo menu item
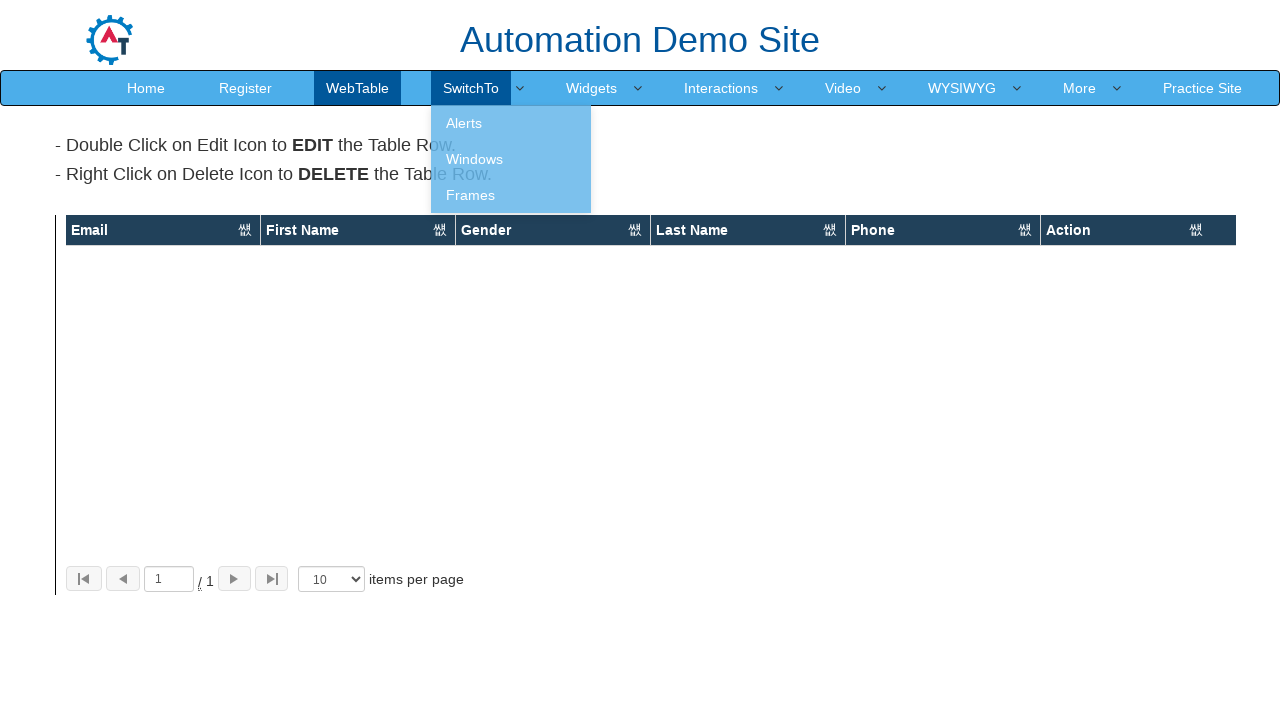

Navigated to registration page
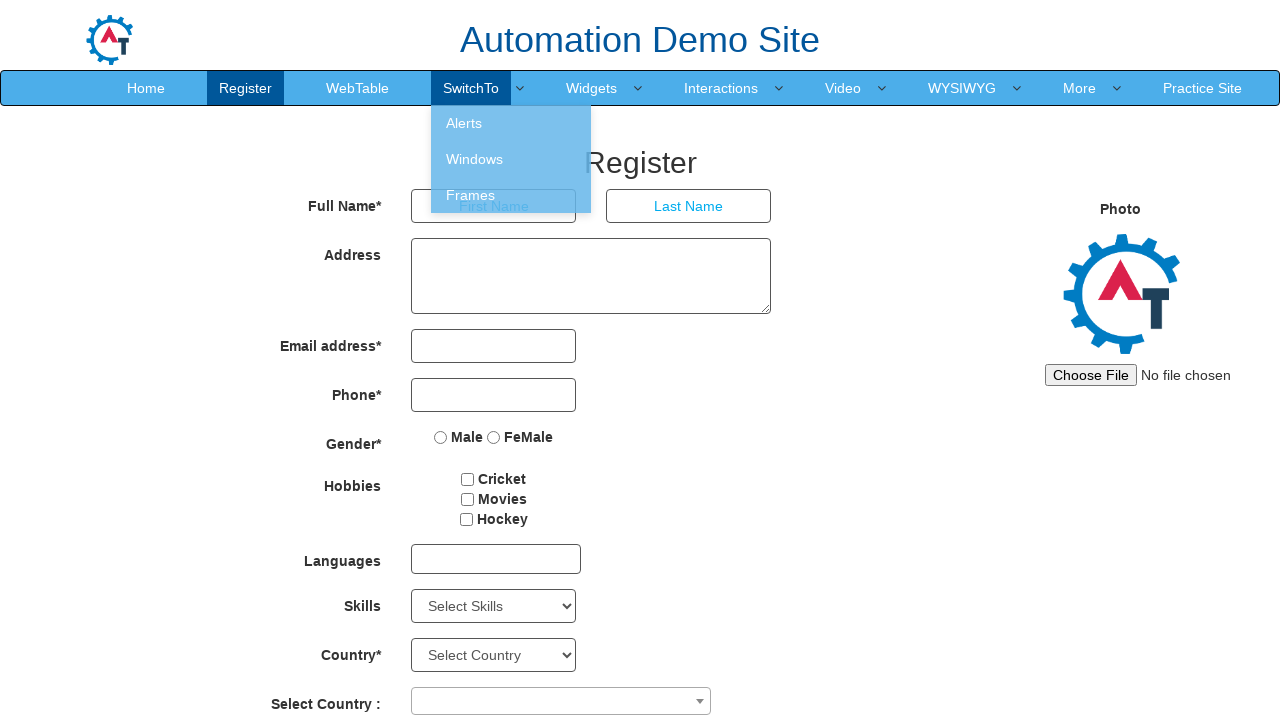

Filled first name field with 'Marcus' on input[placeholder='First Name']
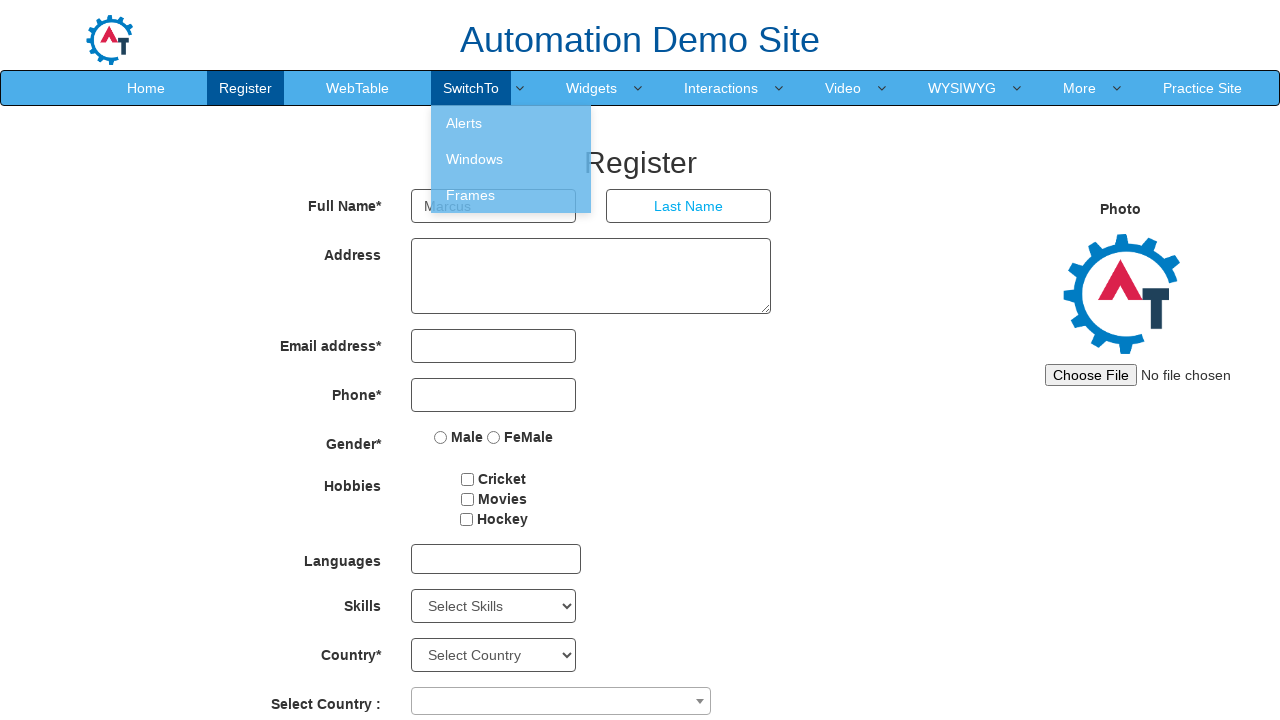

Filled last name field with 'Thompson' on input[placeholder='Last Name']
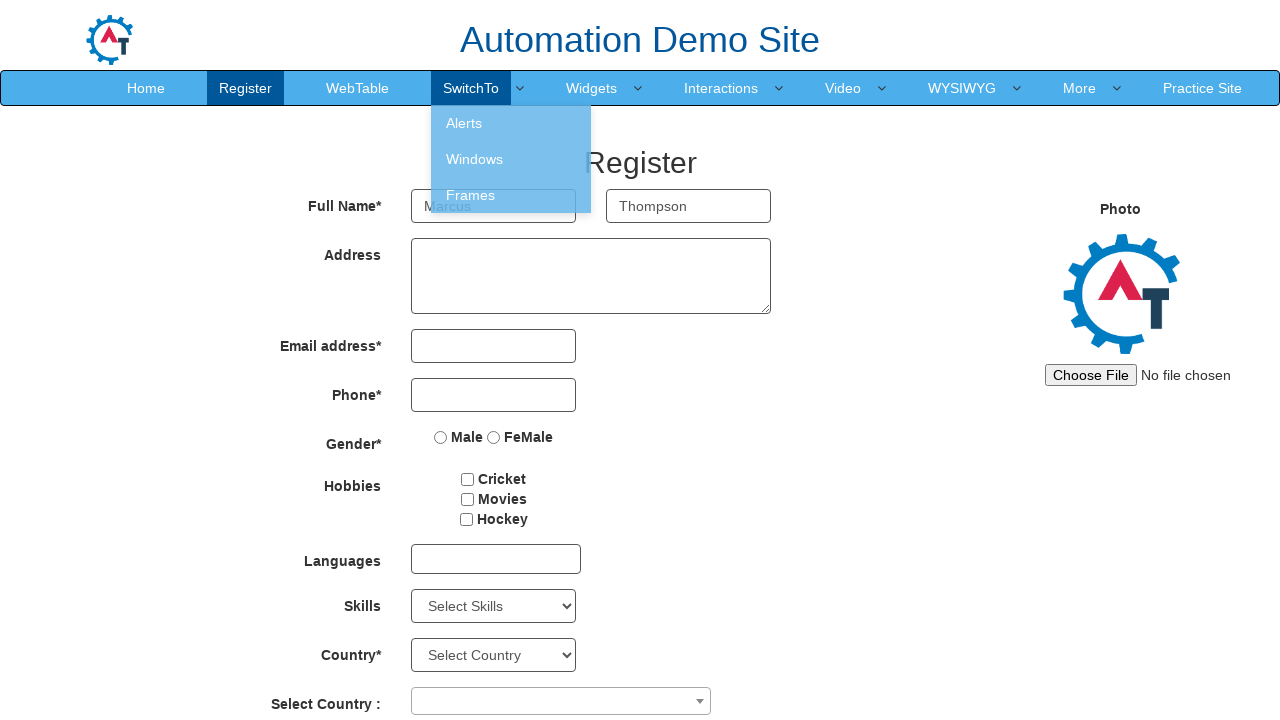

Clicked email field at (494, 346) on input[type='email']
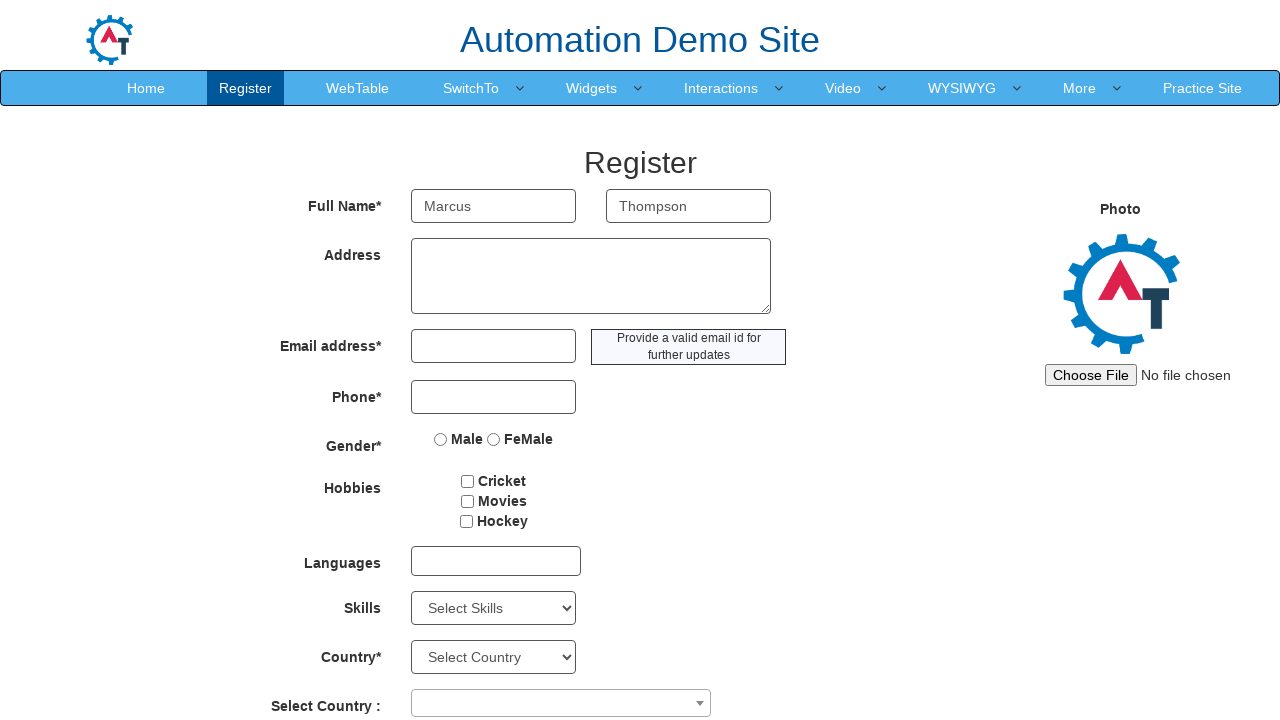

Typed email address 'marcus.thompson@example.com' using keyboard
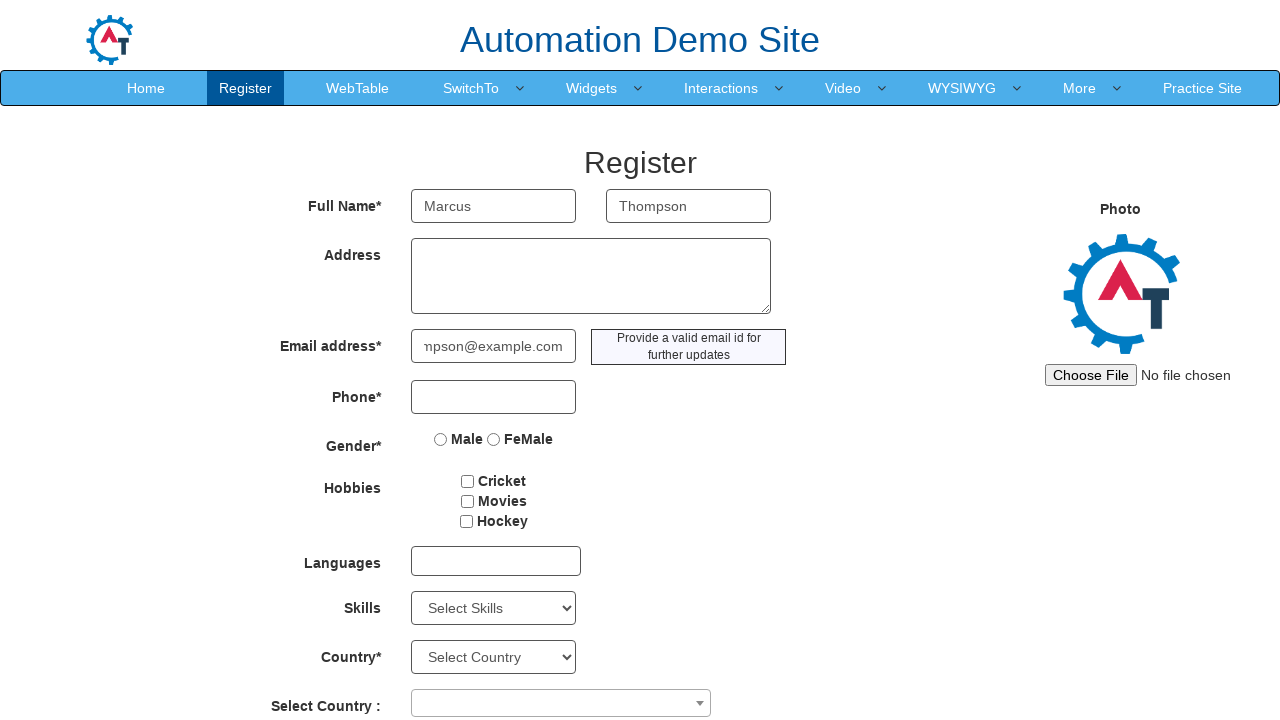

Pressed Tab to move to next field
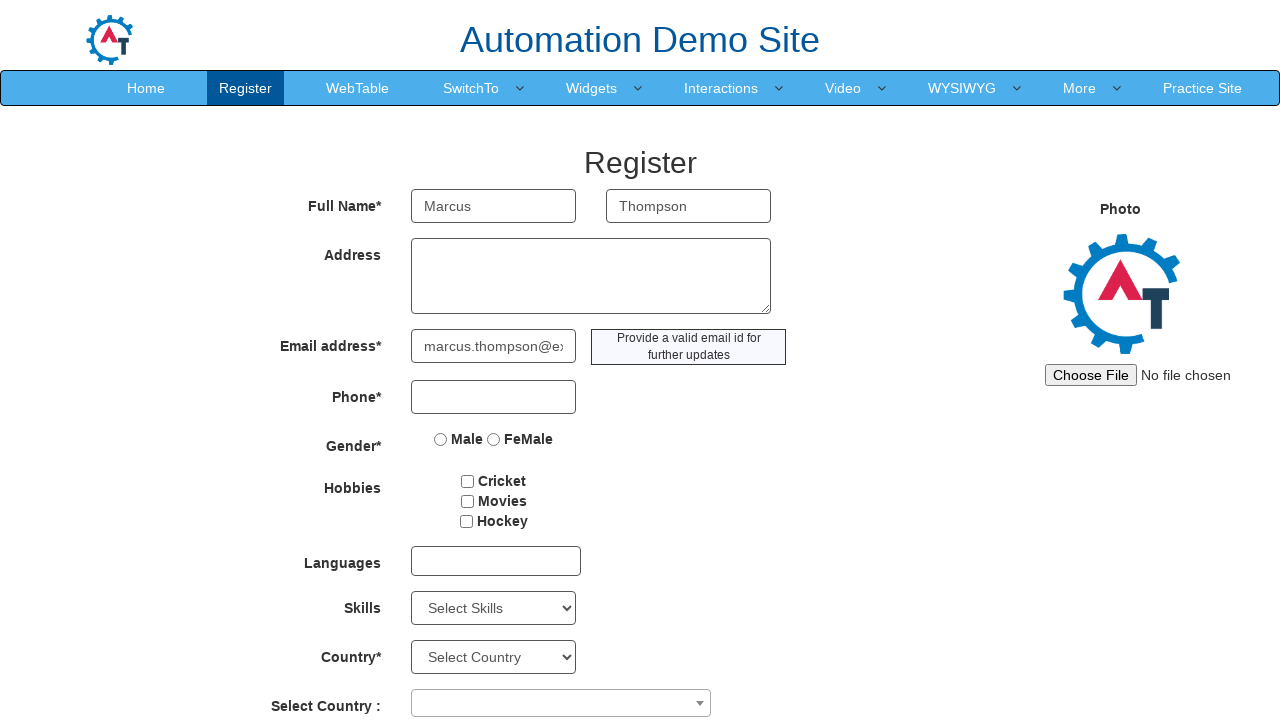

Typed phone number '5551234567' using keyboard
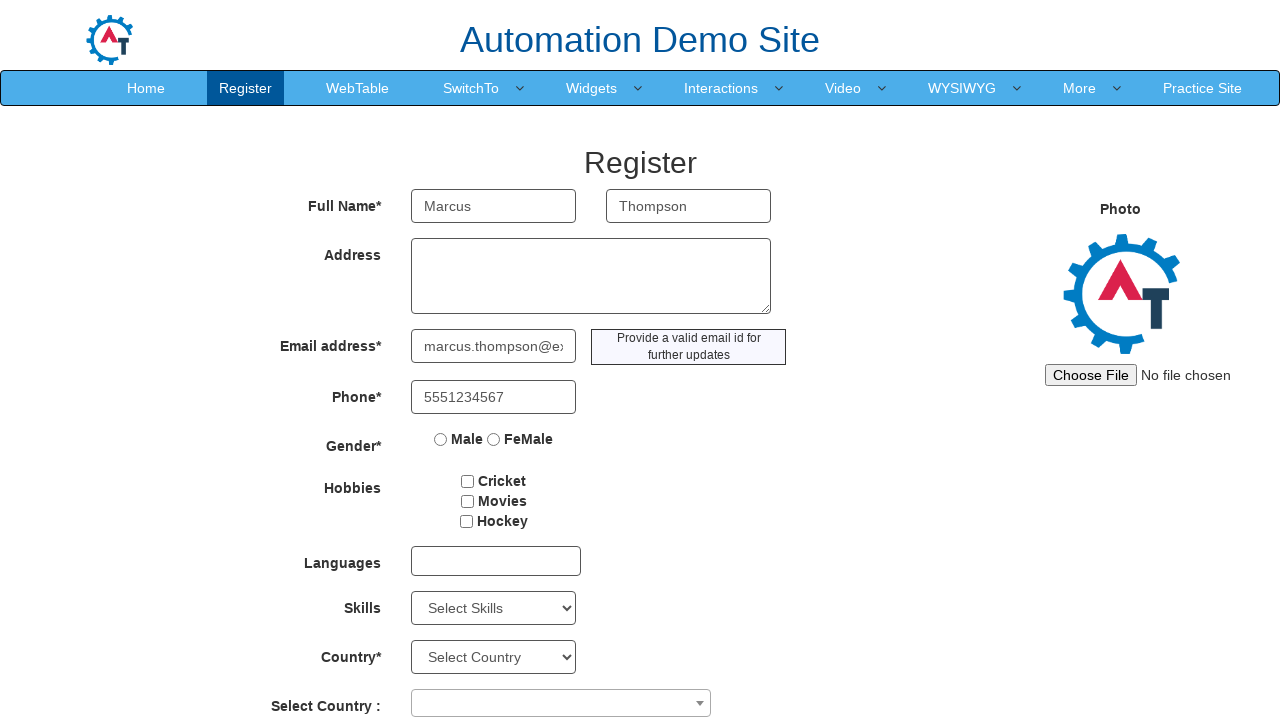

Checked Movies hobby checkbox at (467, 501) on input[value='Movies']
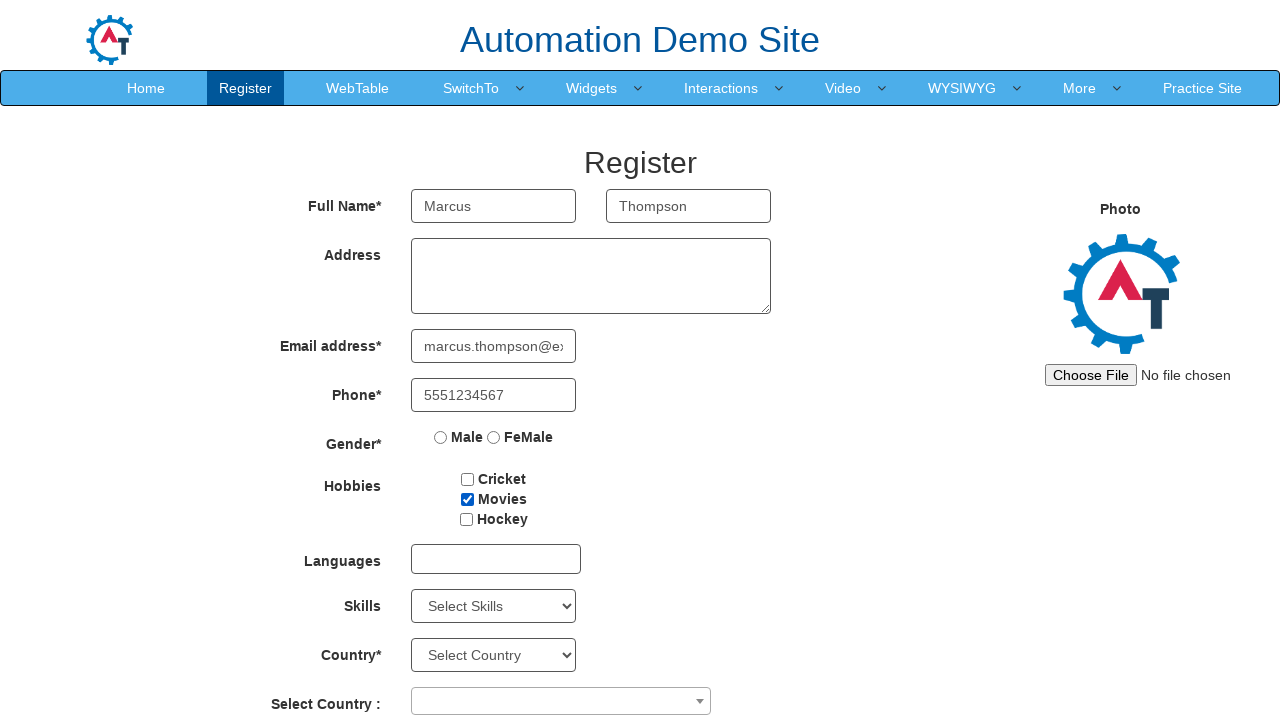

Checked Hockey hobby checkbox at (466, 519) on input[value='Hockey']
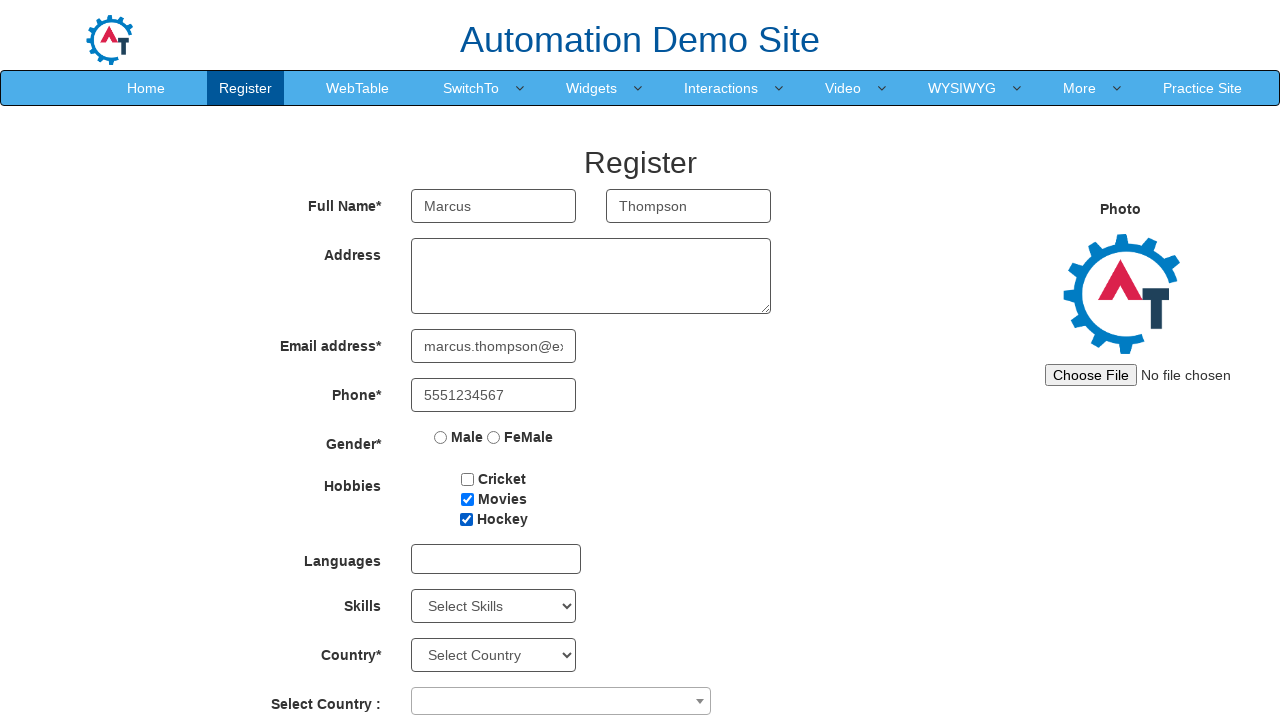

Pressed Control+A keyboard shortcut
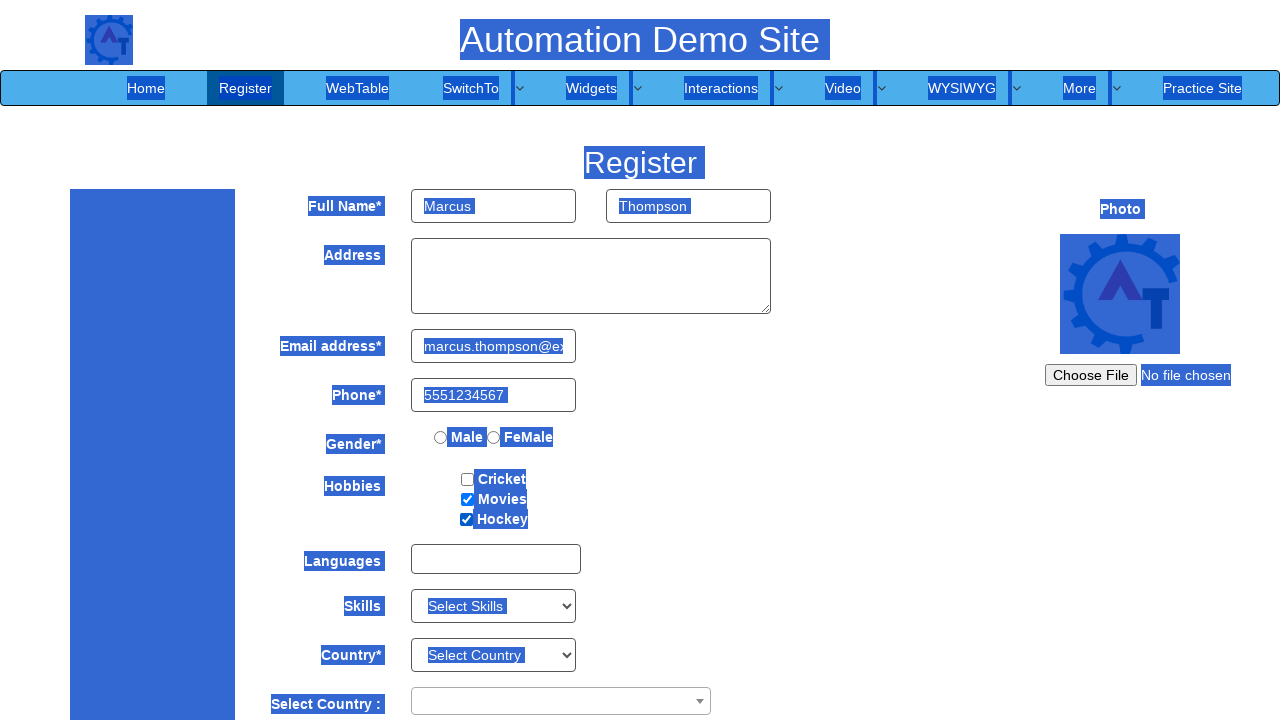

Pressed Control+C keyboard shortcut
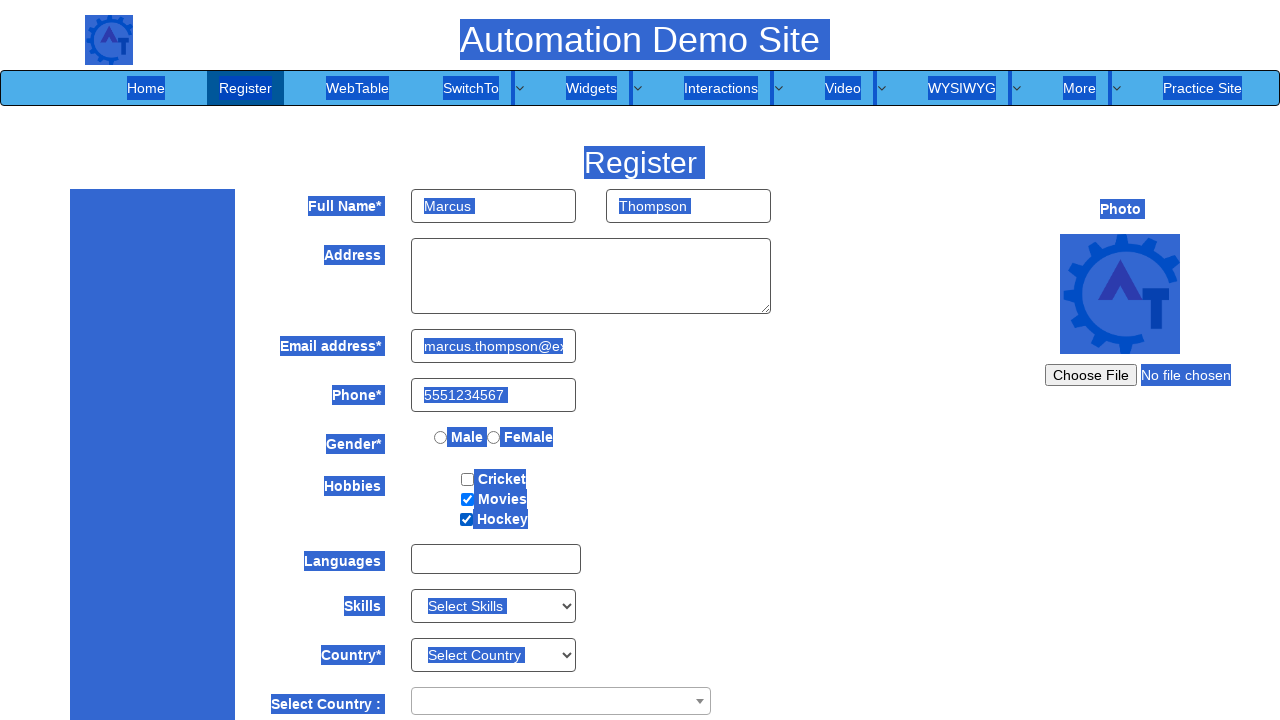

Hovered over address textarea field at (591, 276) on xpath=//textarea[@ng-model="Adress"]
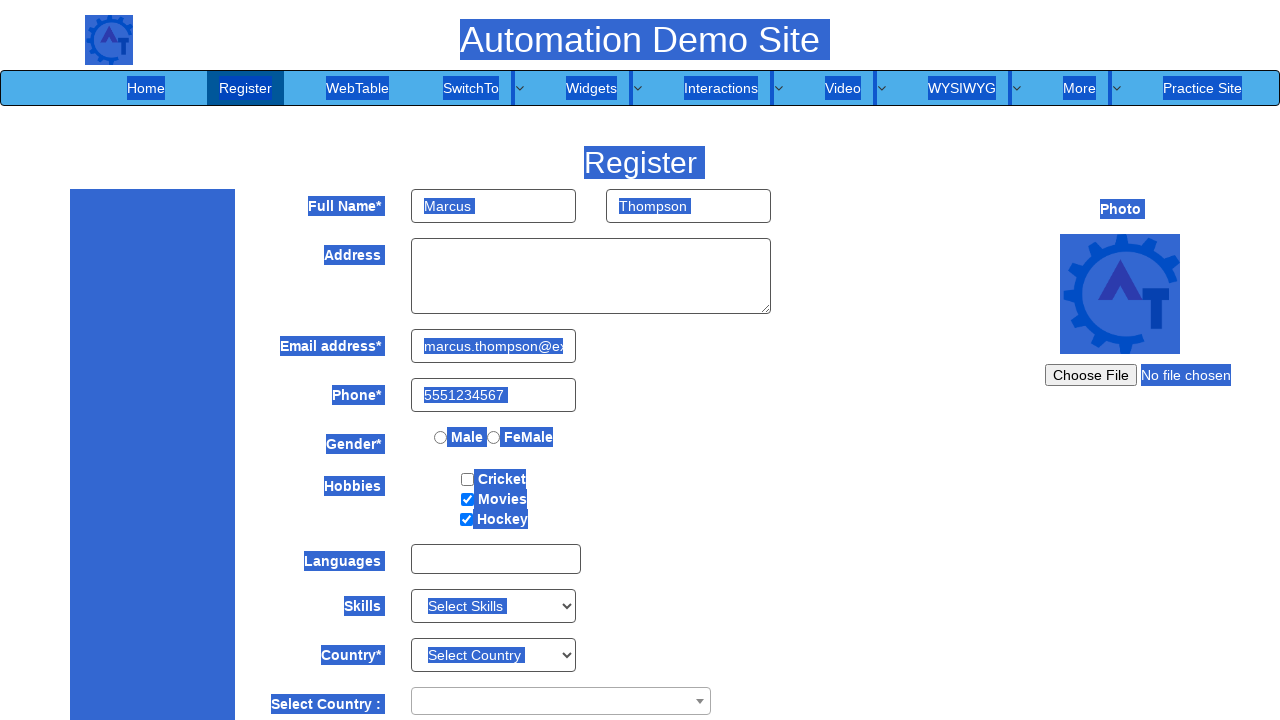

Filled address field with '123 Main Street, Apartment 4B, New York, NY 10001' on //textarea[@ng-model="Adress"]
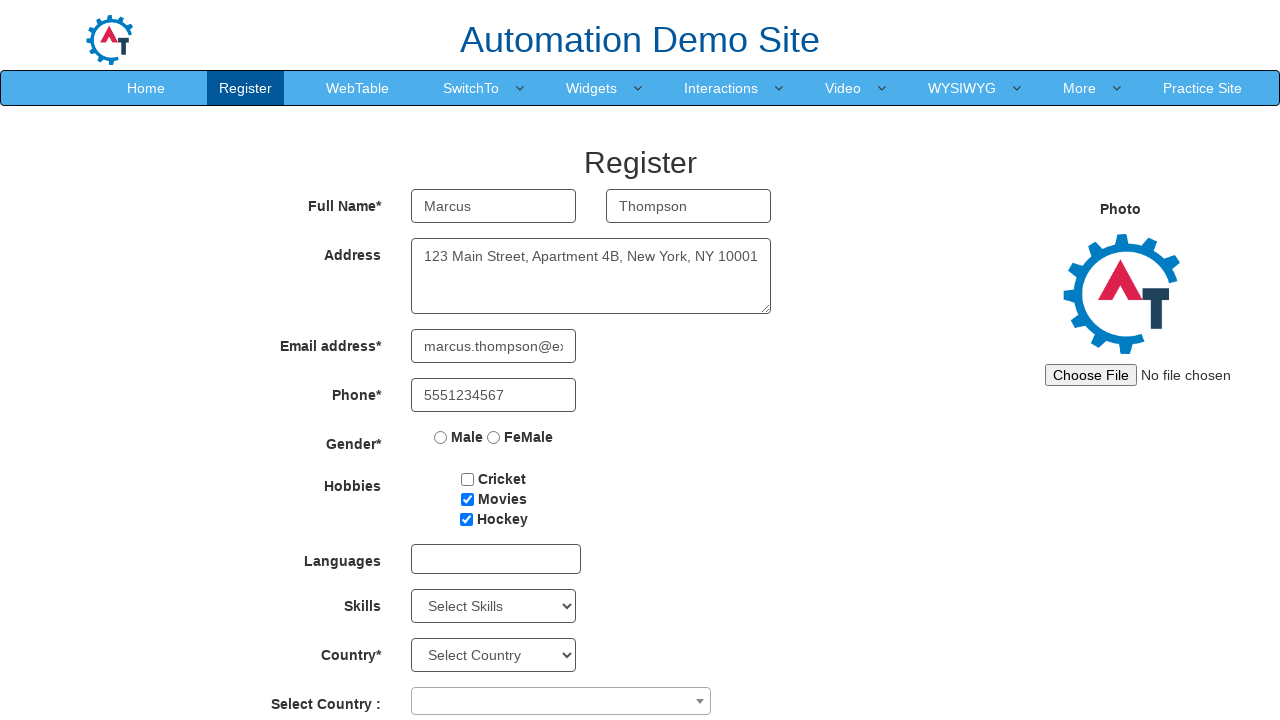

Clicked submit button to submit registration form at (572, 623) on xpath=//button[@id = "submitbtn"]
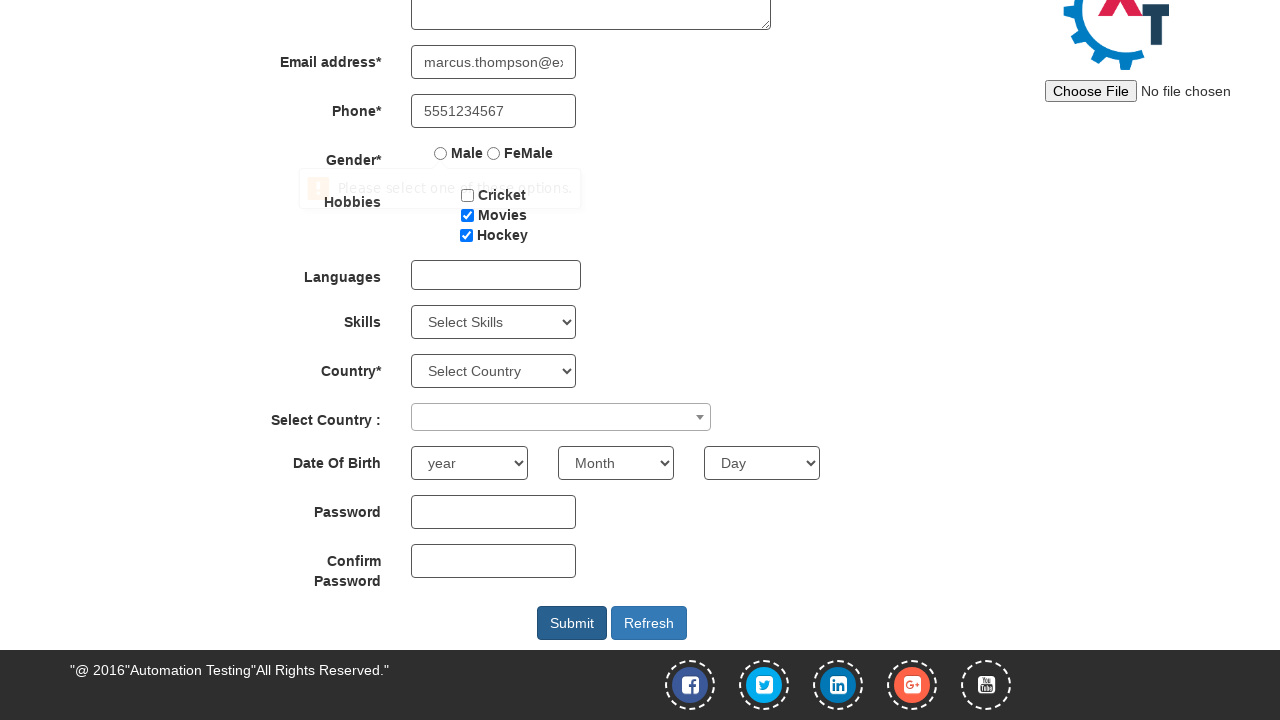

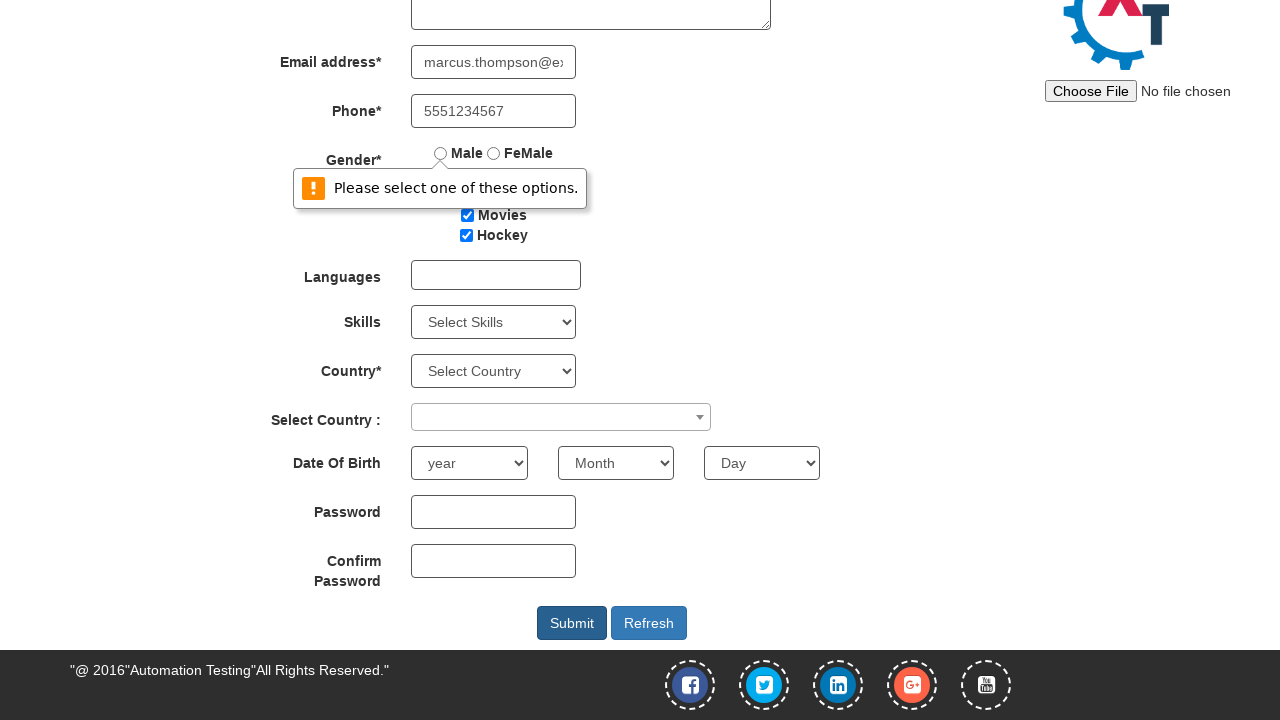